Tests the addition functionality of a calculator by entering two numbers and clicking the sum button to verify the result

Starting URL: https://antoniotrindade.com.br/treinoautomacao/desafiosoma.html

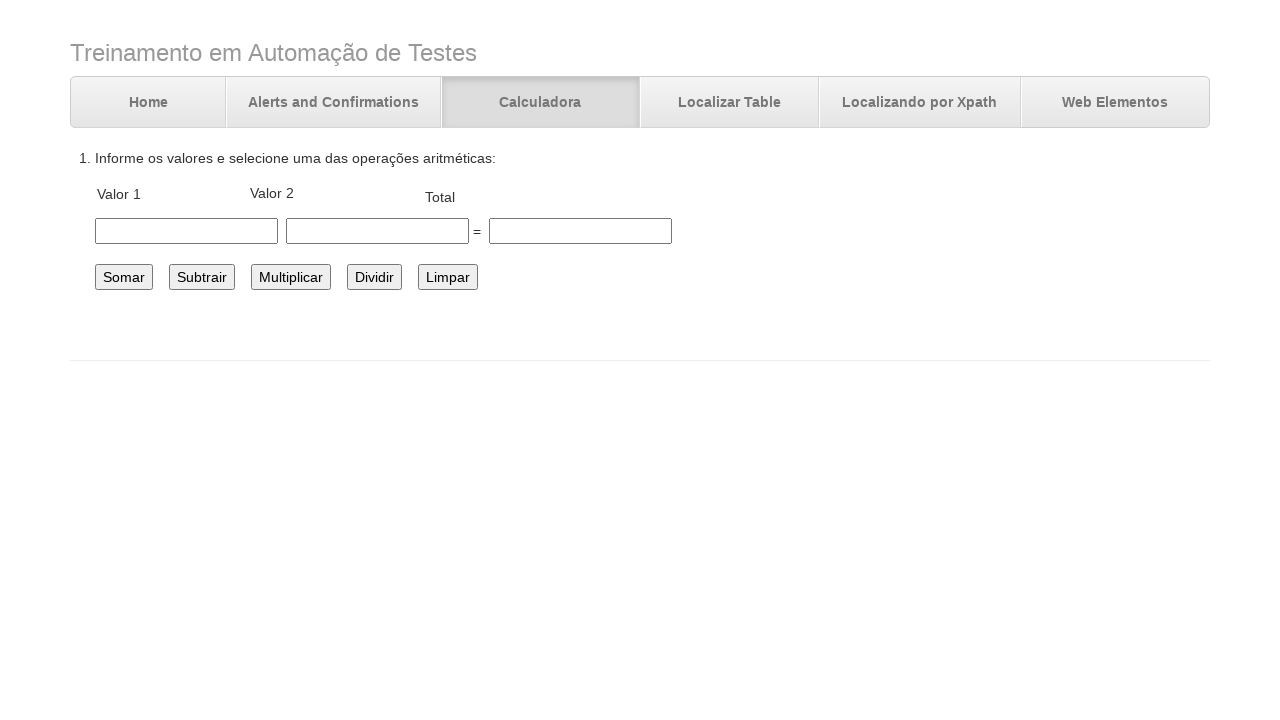

Navigated to calculator soma test page
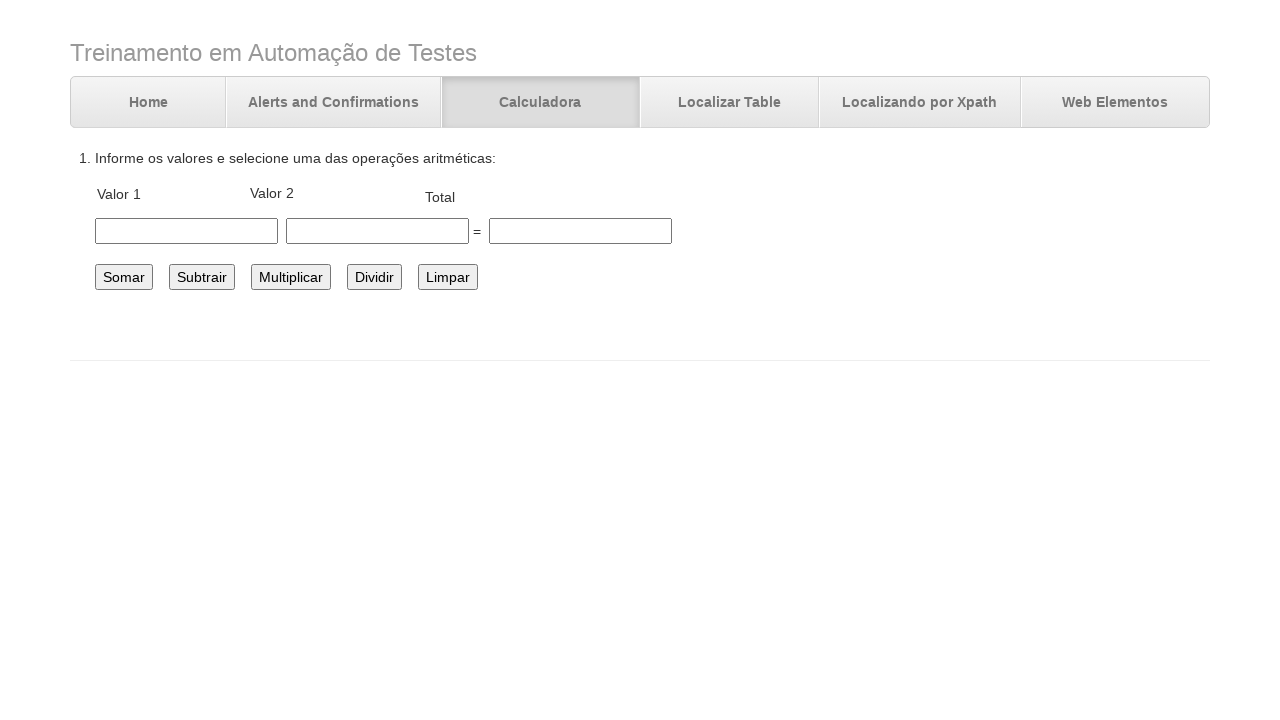

Filled first number field with '5' on #number1
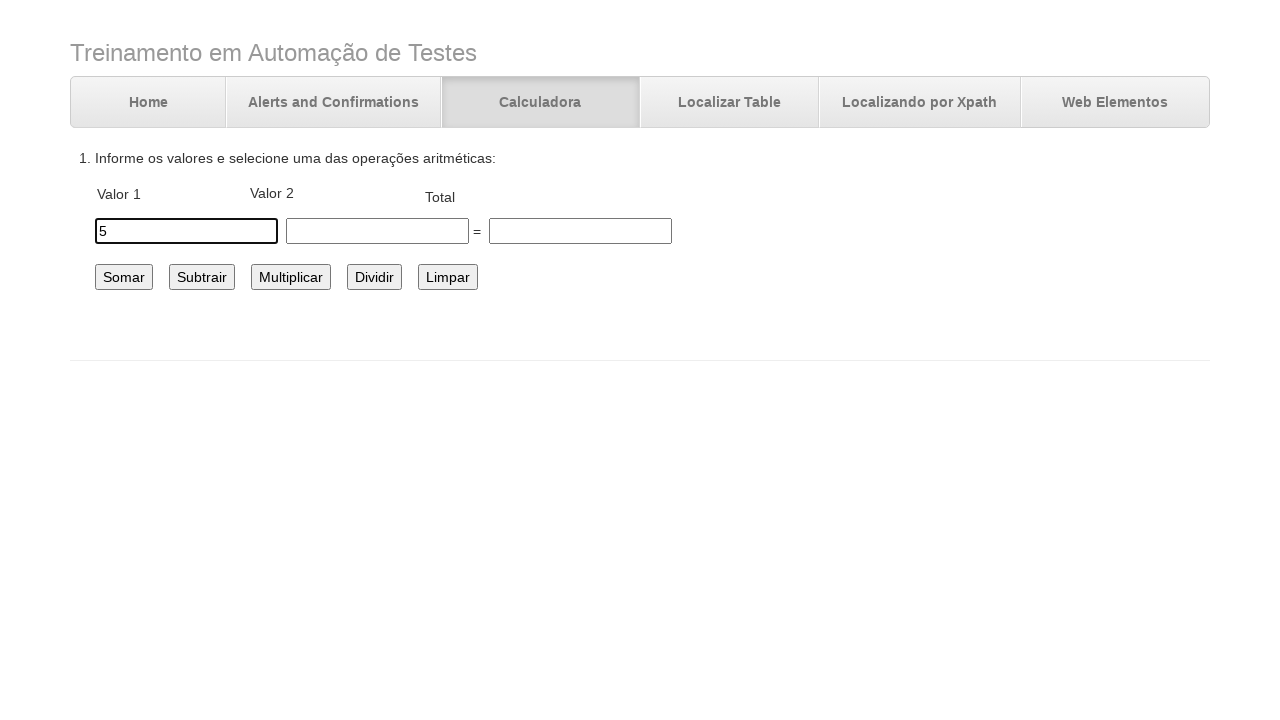

Filled second number field with '8' on #number2
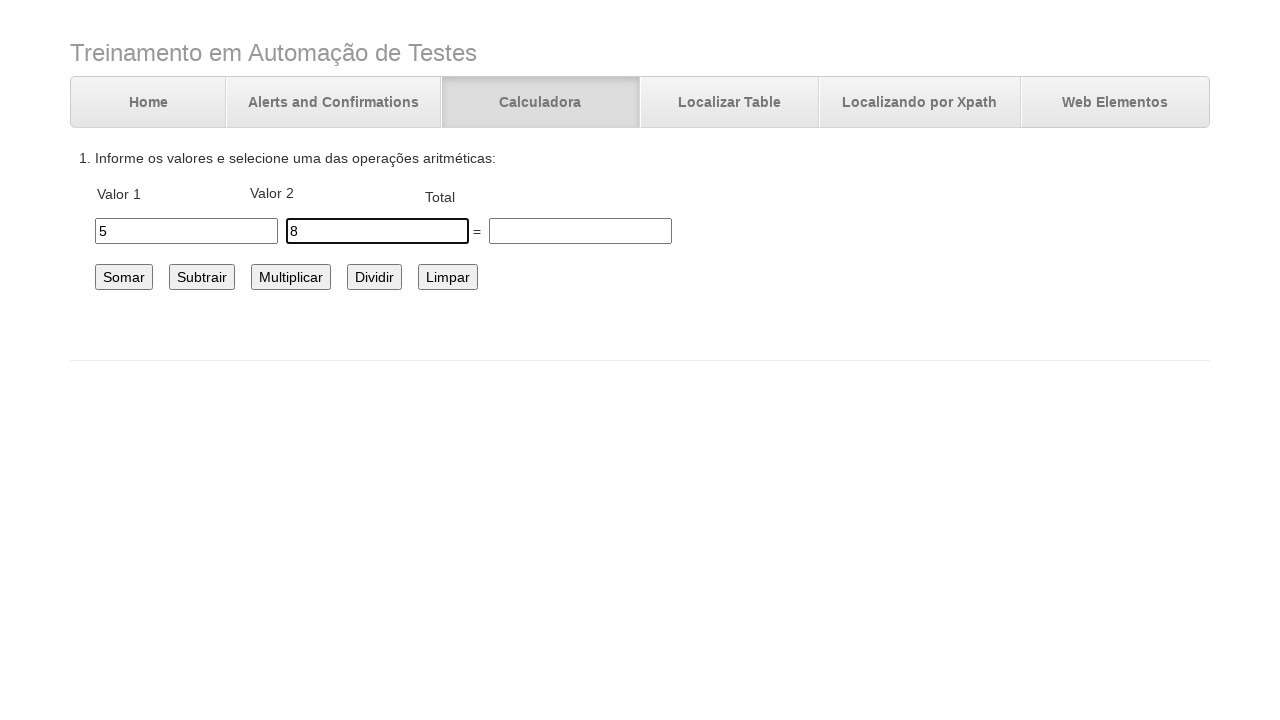

Clicked the sum button to calculate at (124, 277) on #somar
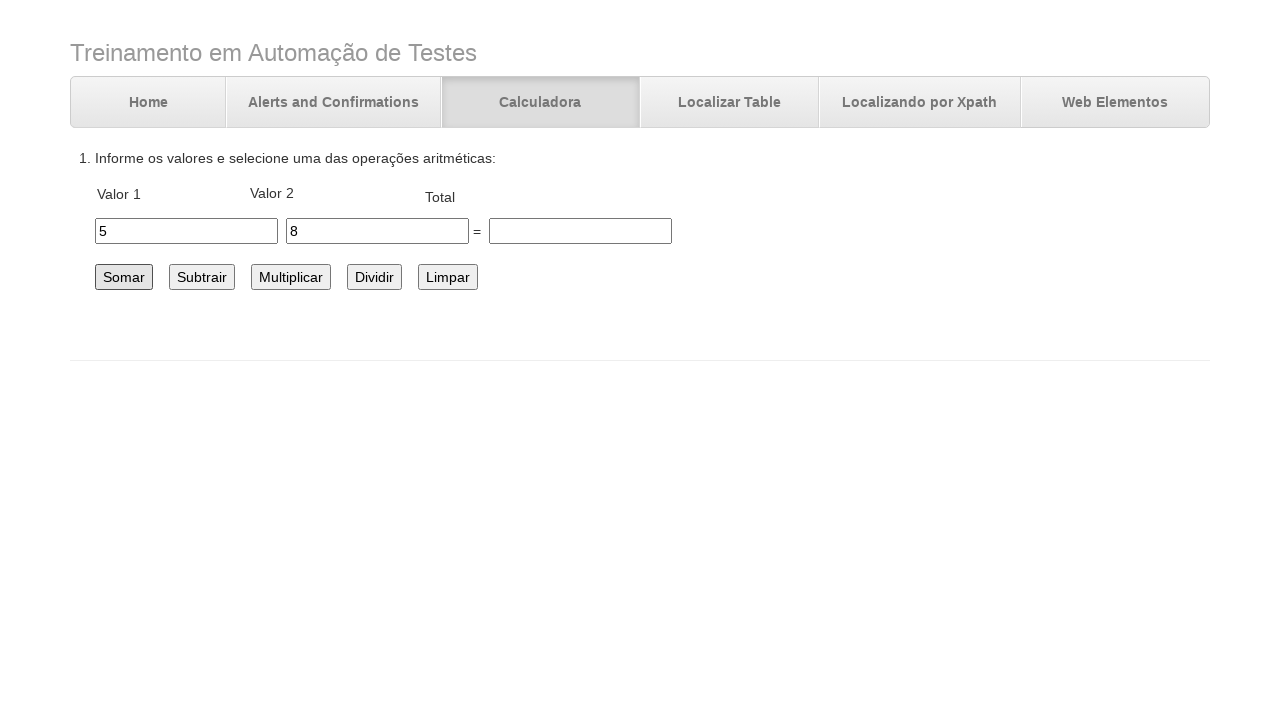

Verified result equals '13' in total field
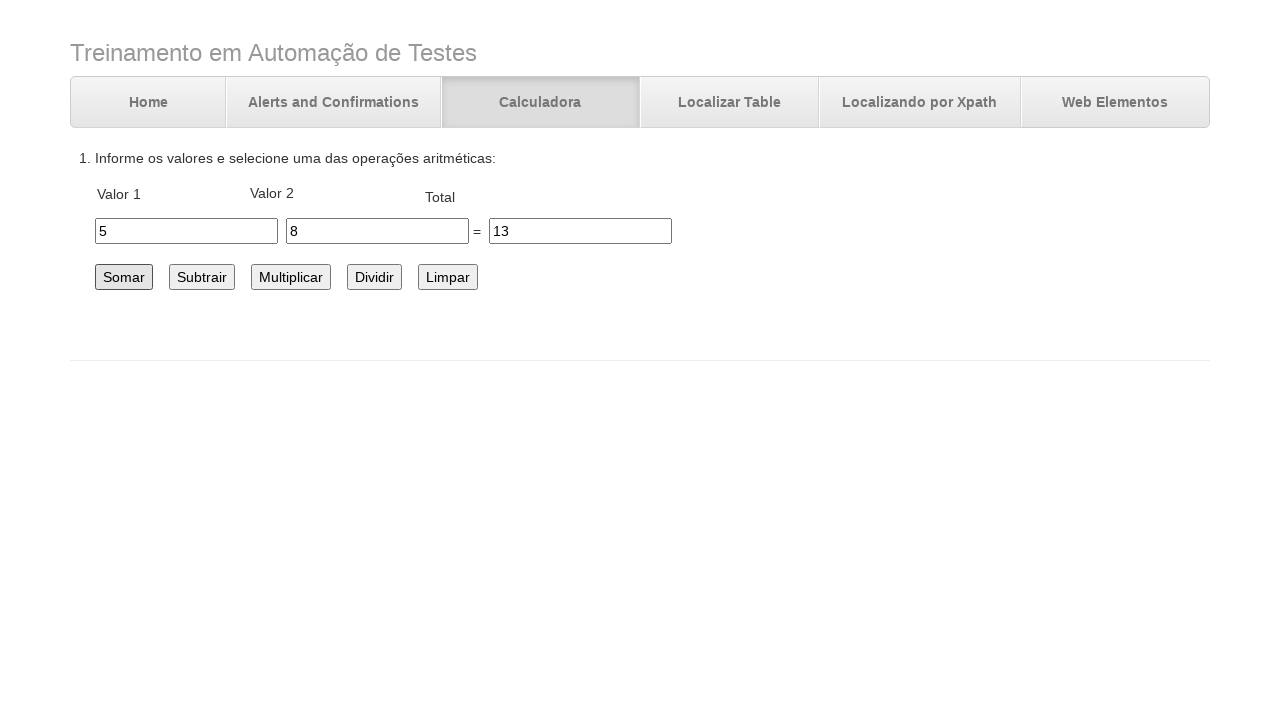

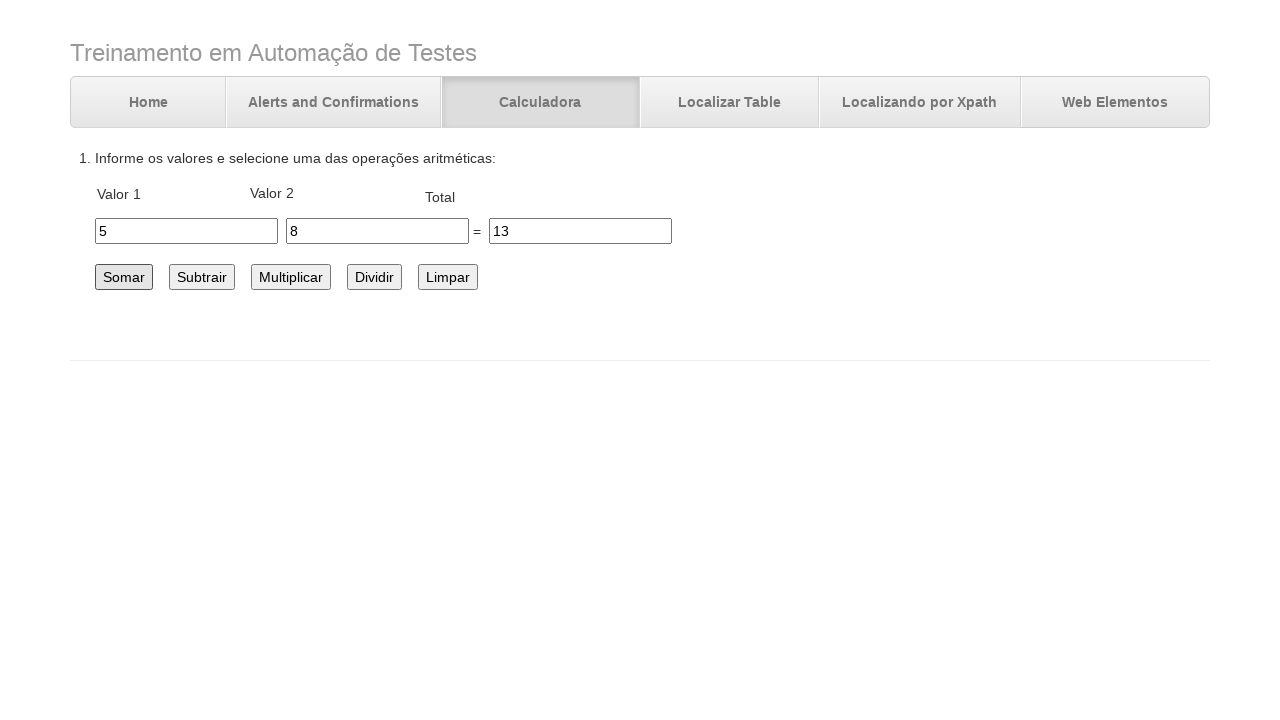